Tests personal notes functionality by navigating to the notes page, creating 10 notes with titles and content, and then searching for one of the created notes.

Starting URL: https://material.playwrightvn.com/

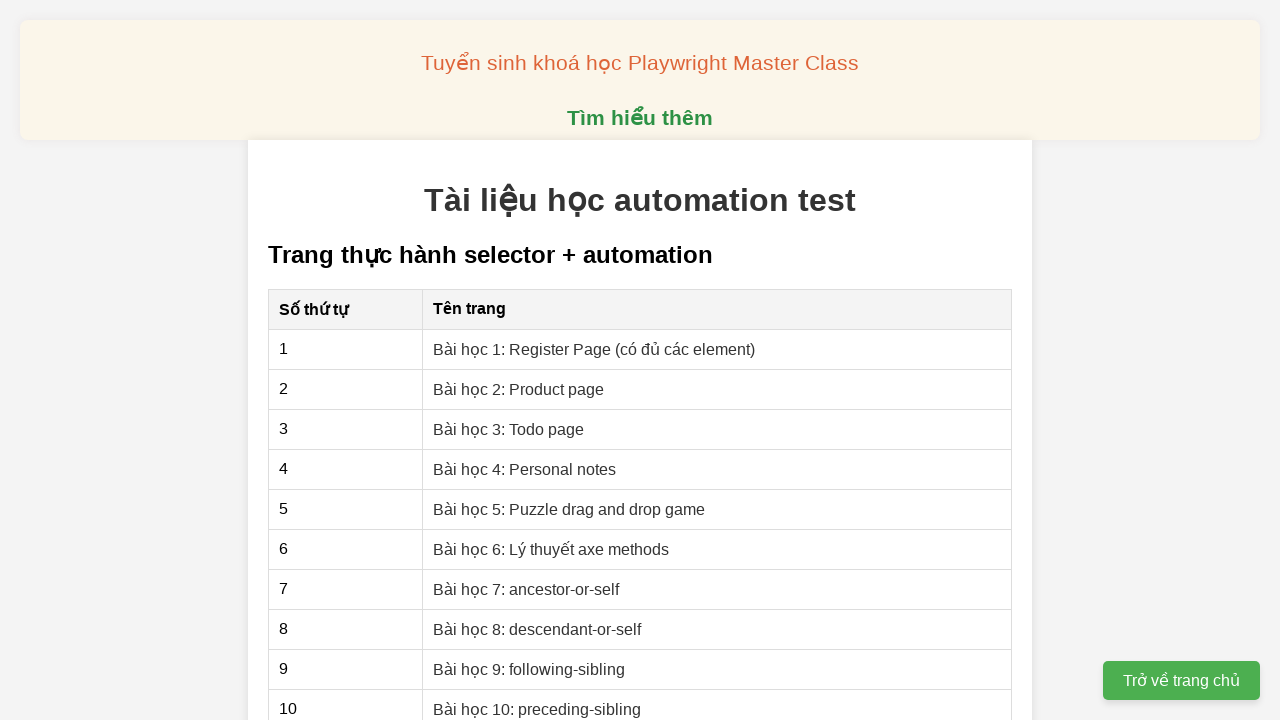

Clicked on Personal Notes lesson link at (525, 469) on xpath=//a[@href='04-xpath-personal-notes.html']
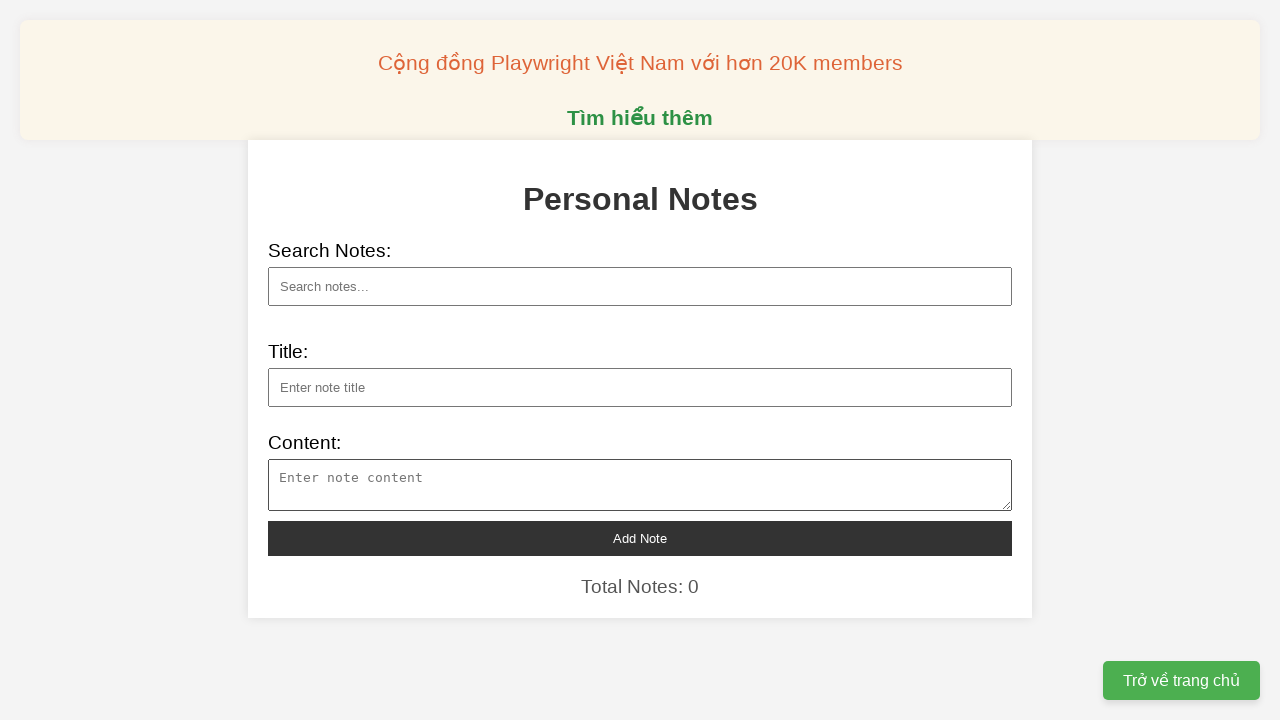

Filled note title field with 'title 1' on xpath=//input[@id='note-title']
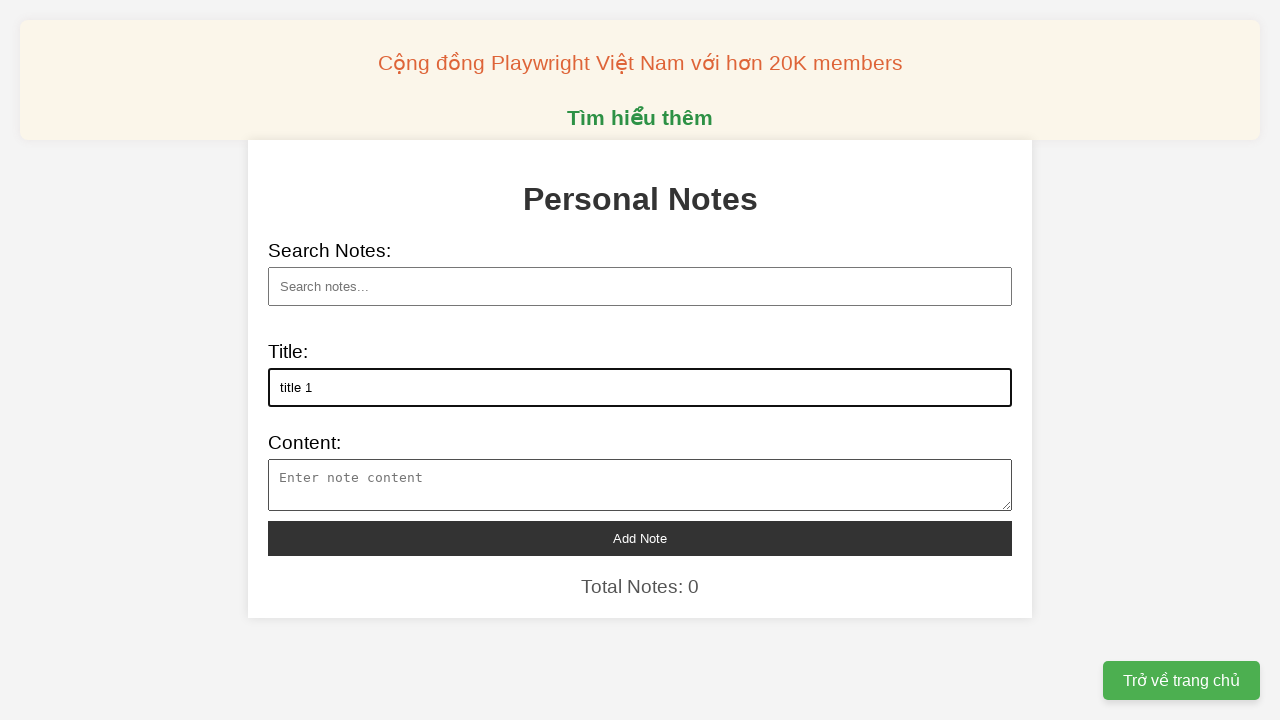

Filled note content field with 'content 1' on xpath=//textarea[@id='note-content']
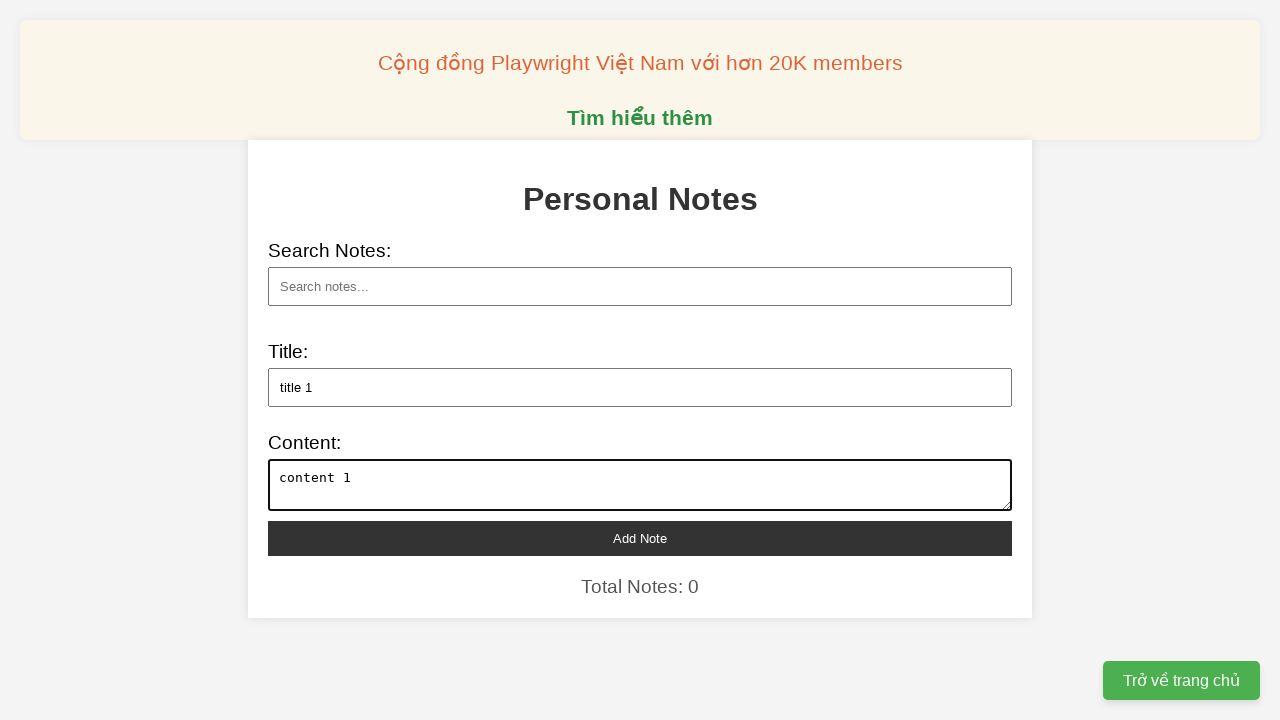

Clicked add note button to create note with title 'title 1' at (640, 538) on xpath=//button[@id='add-note']
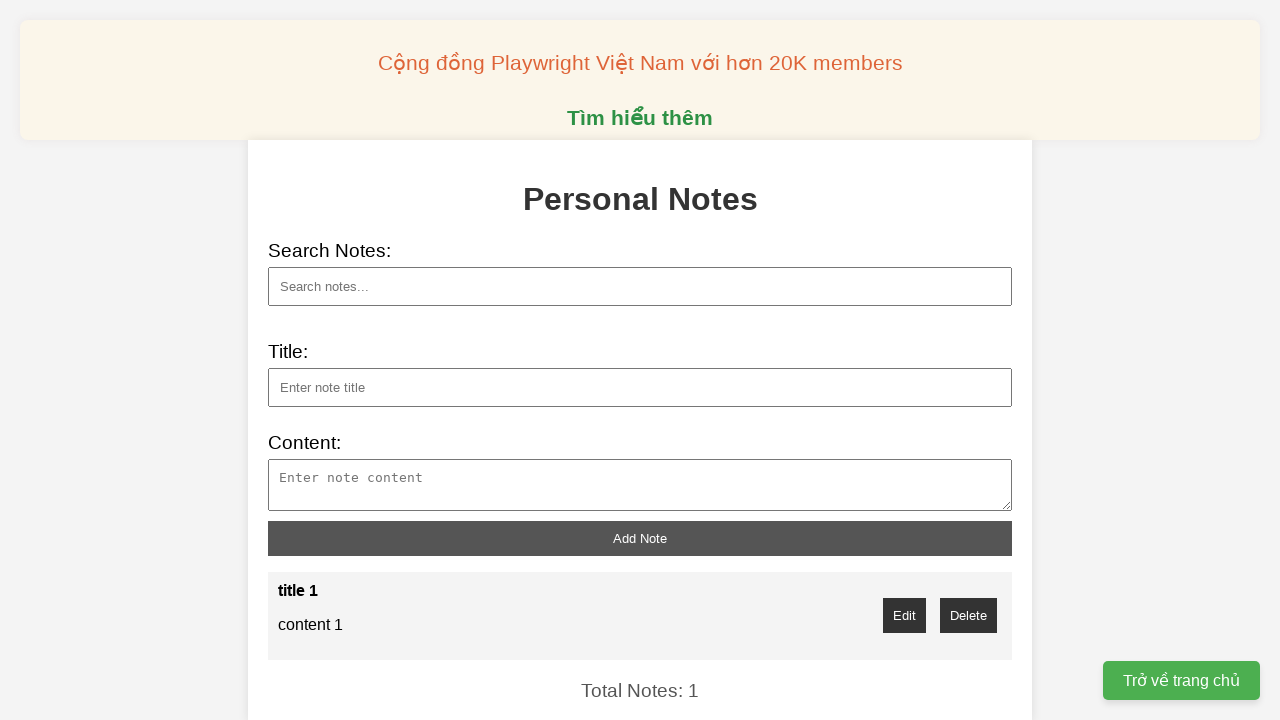

Filled note title field with 'title 2' on xpath=//input[@id='note-title']
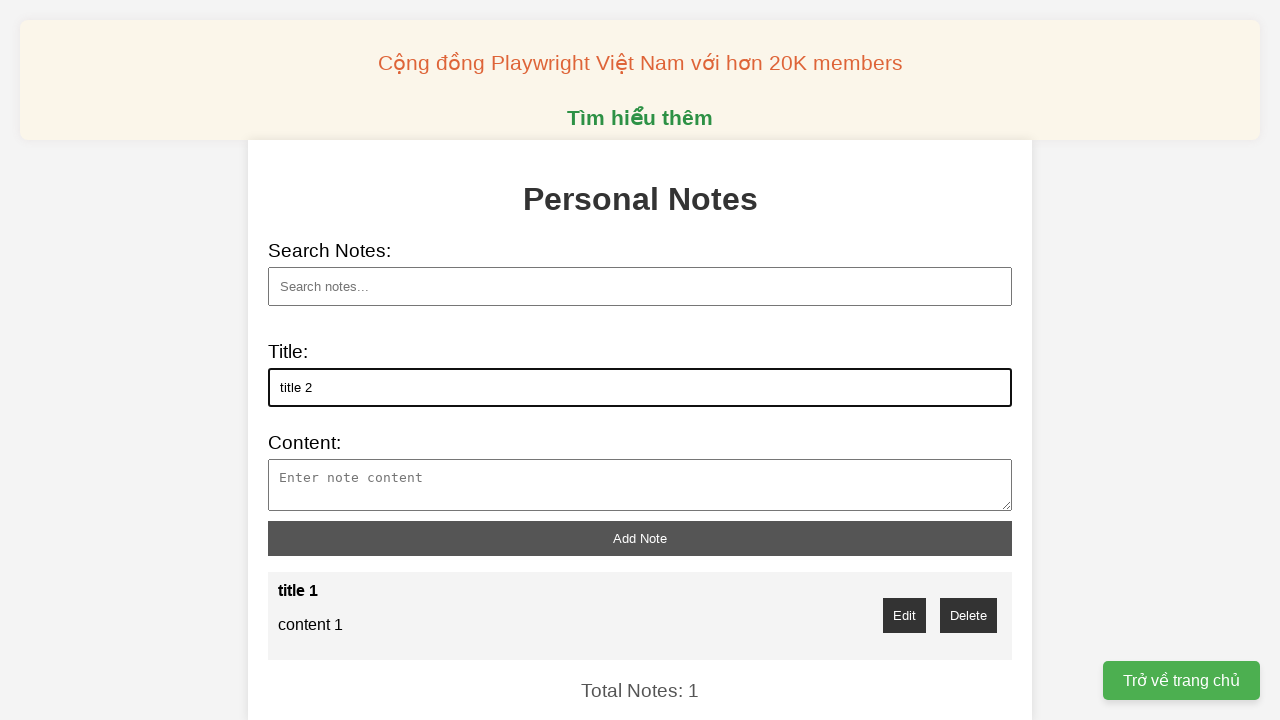

Filled note content field with 'content 2' on xpath=//textarea[@id='note-content']
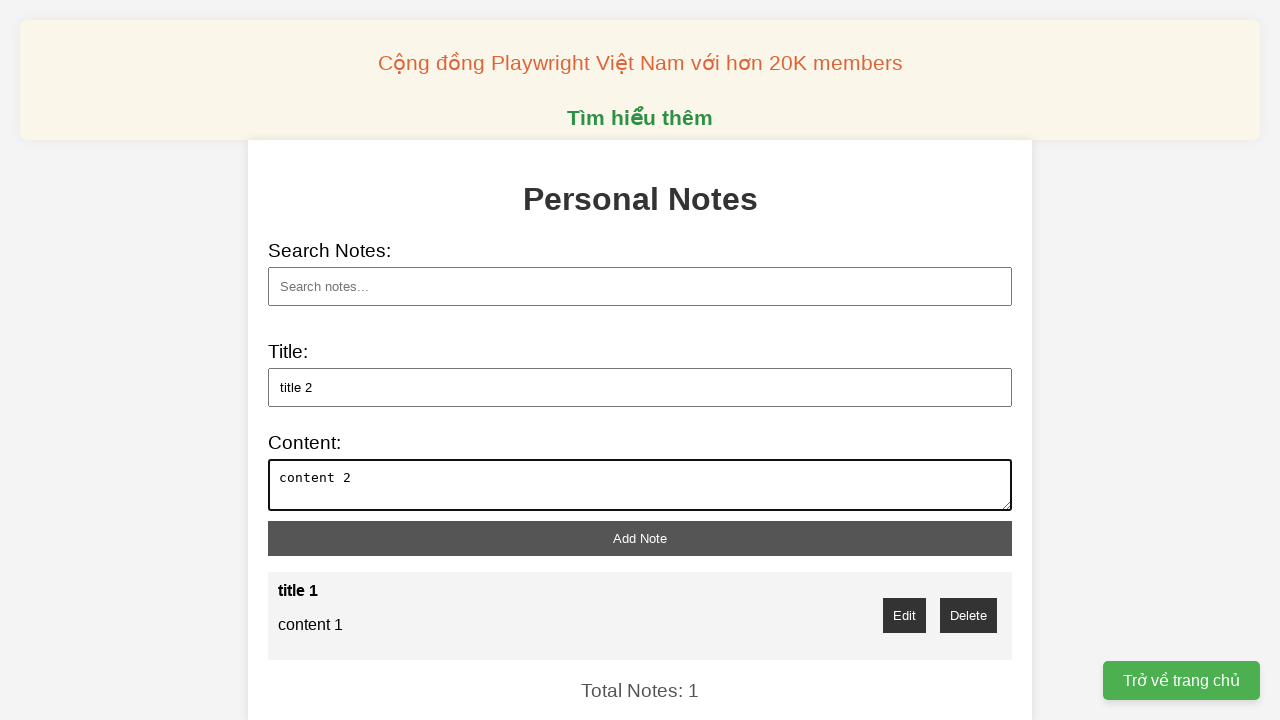

Clicked add note button to create note with title 'title 2' at (640, 538) on xpath=//button[@id='add-note']
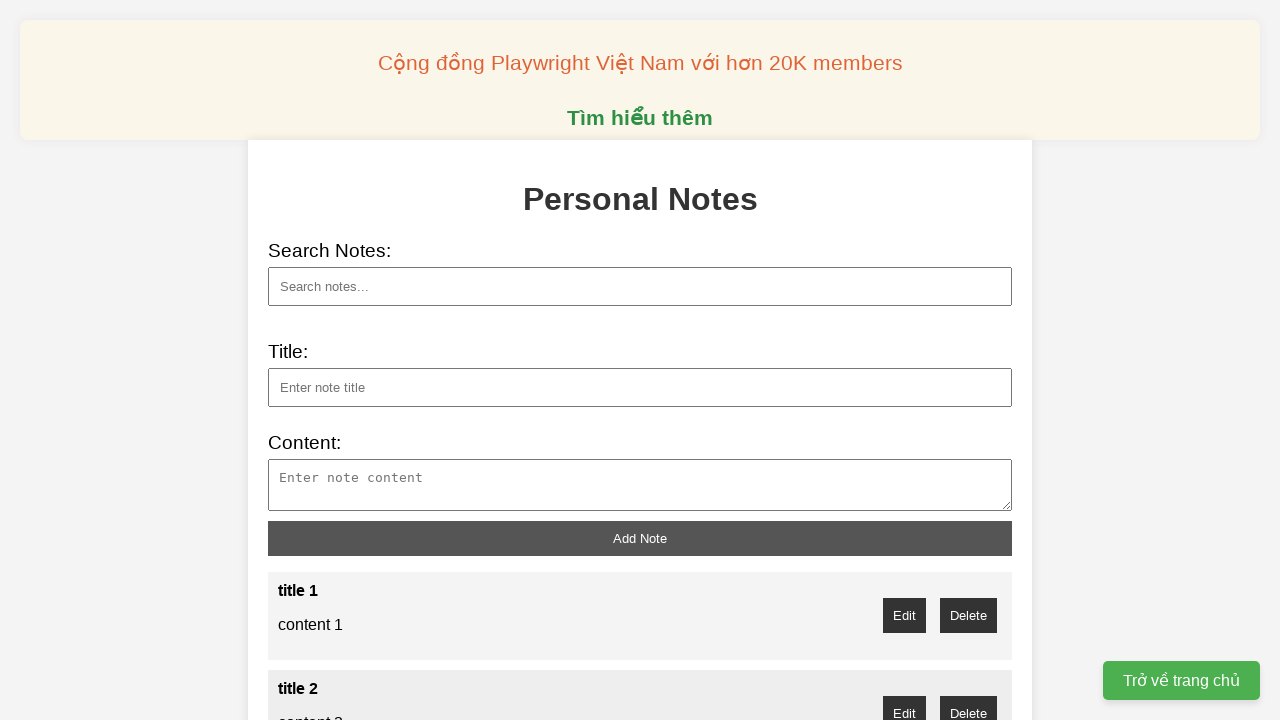

Filled note title field with 'title 3' on xpath=//input[@id='note-title']
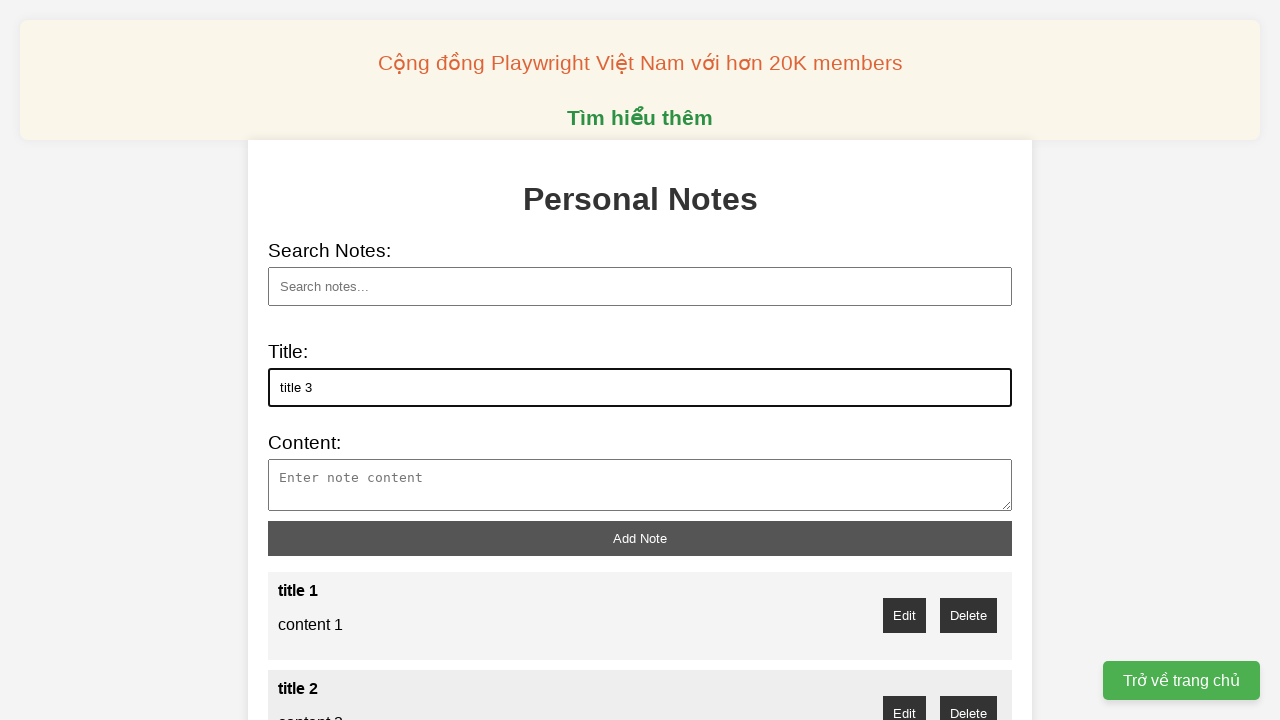

Filled note content field with 'content 3' on xpath=//textarea[@id='note-content']
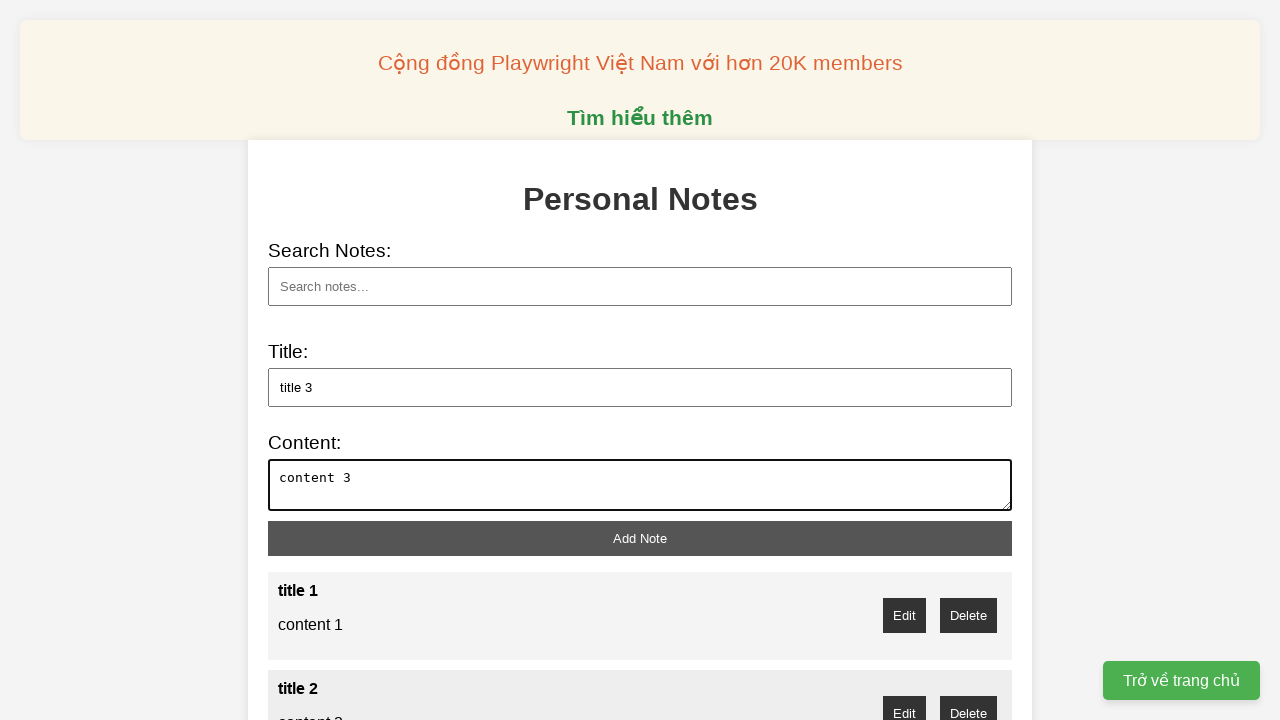

Clicked add note button to create note with title 'title 3' at (640, 538) on xpath=//button[@id='add-note']
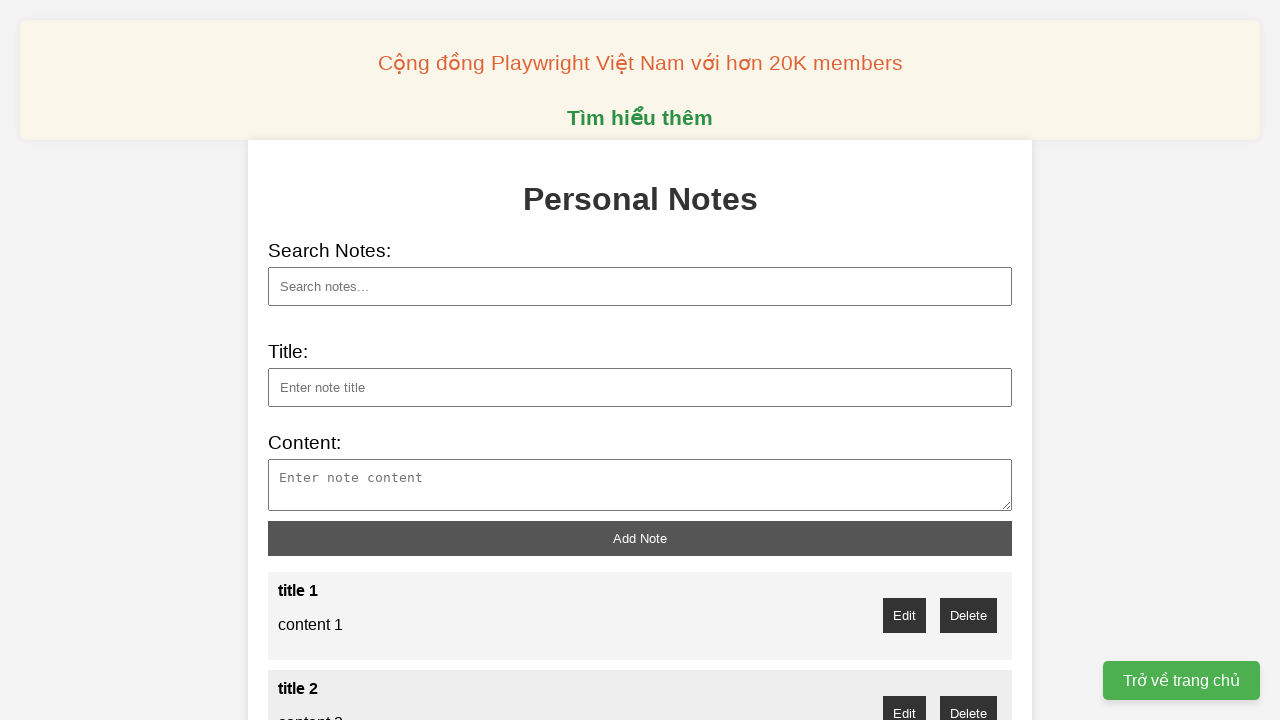

Filled note title field with 'title 4' on xpath=//input[@id='note-title']
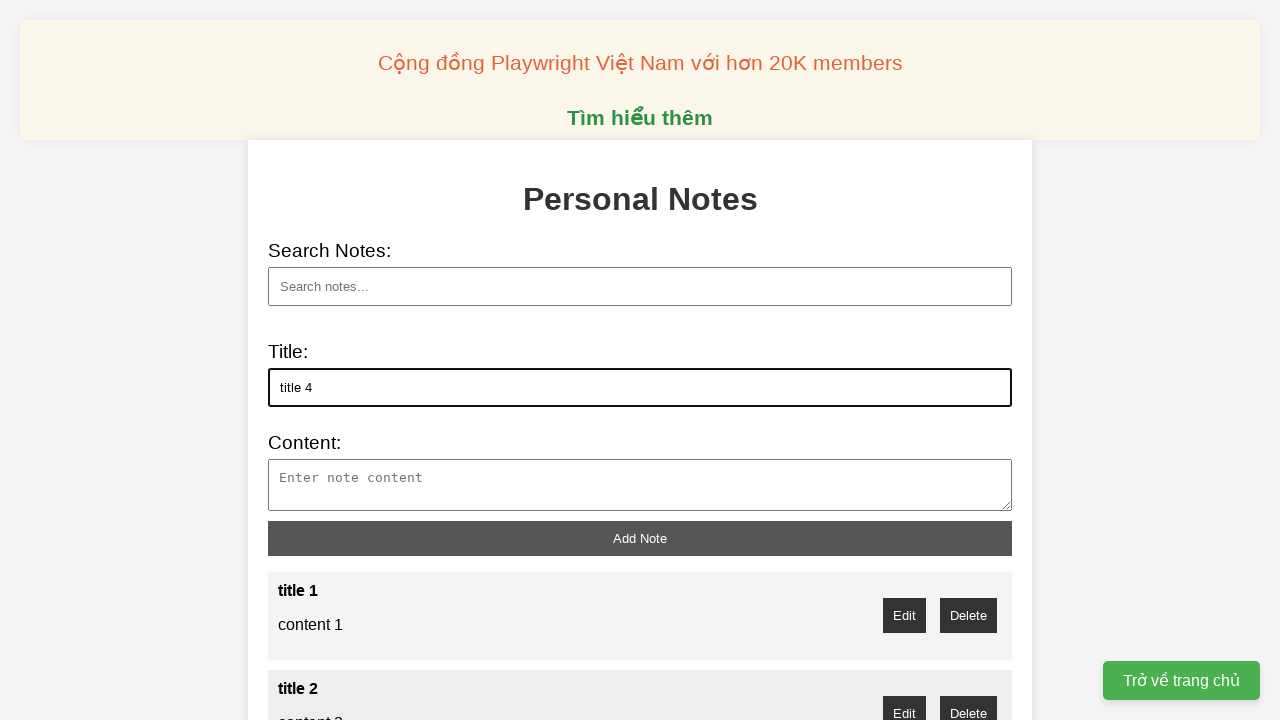

Filled note content field with 'content 4' on xpath=//textarea[@id='note-content']
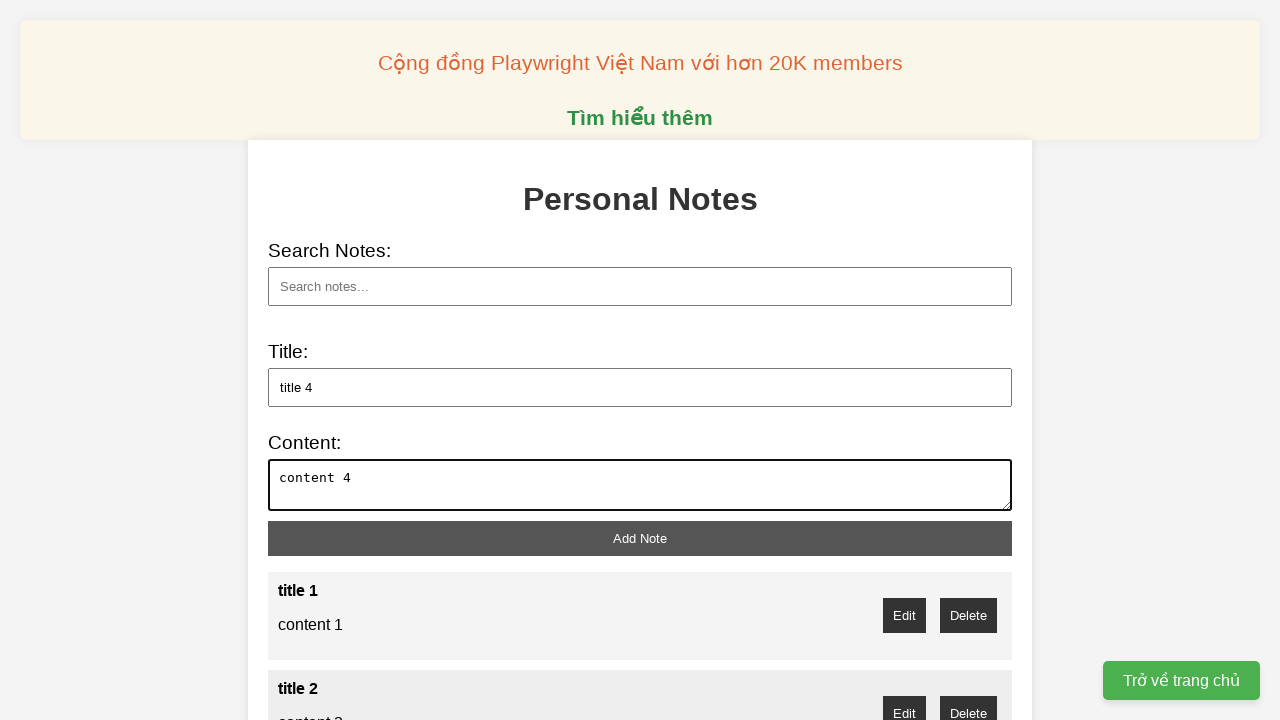

Clicked add note button to create note with title 'title 4' at (640, 538) on xpath=//button[@id='add-note']
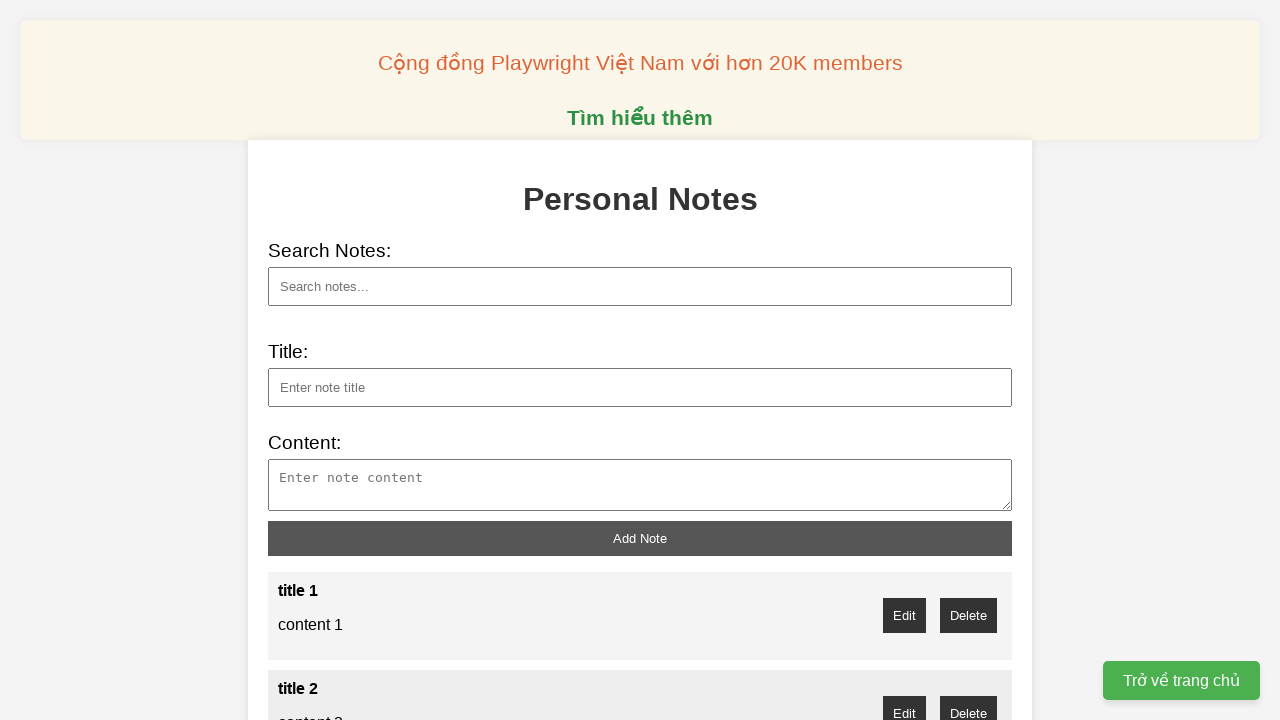

Filled note title field with 'title 5' on xpath=//input[@id='note-title']
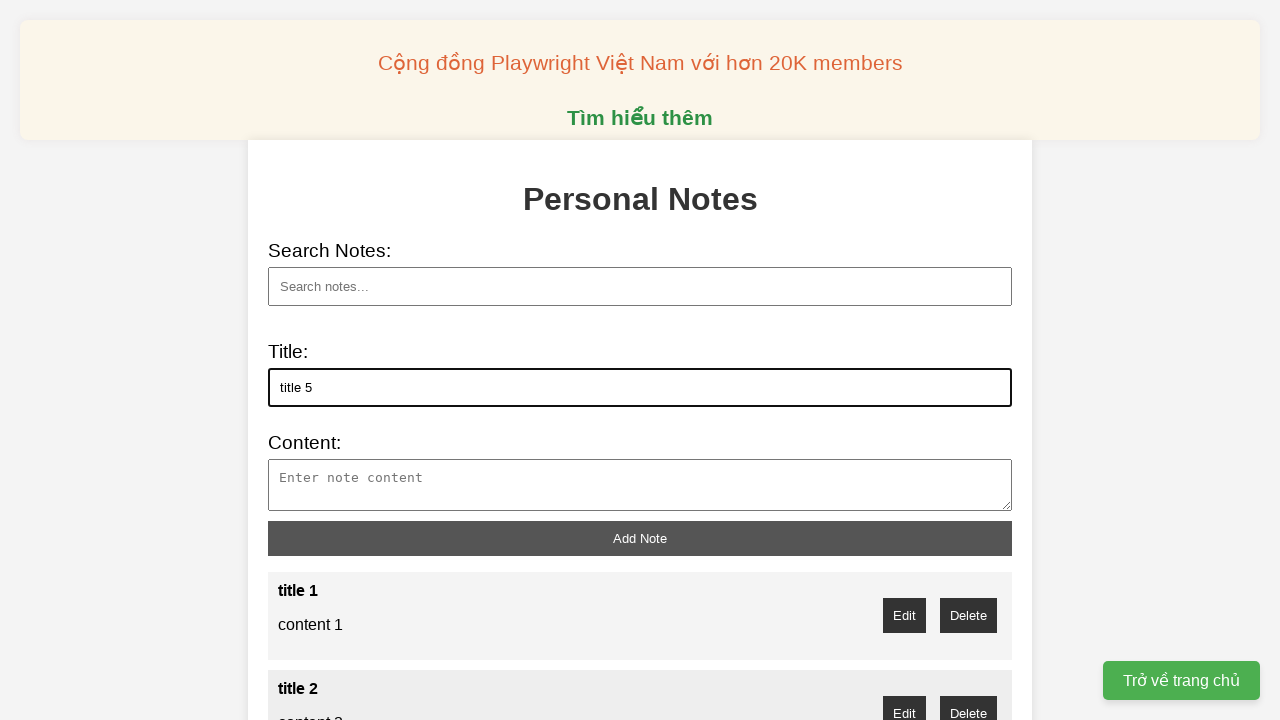

Filled note content field with 'content 5' on xpath=//textarea[@id='note-content']
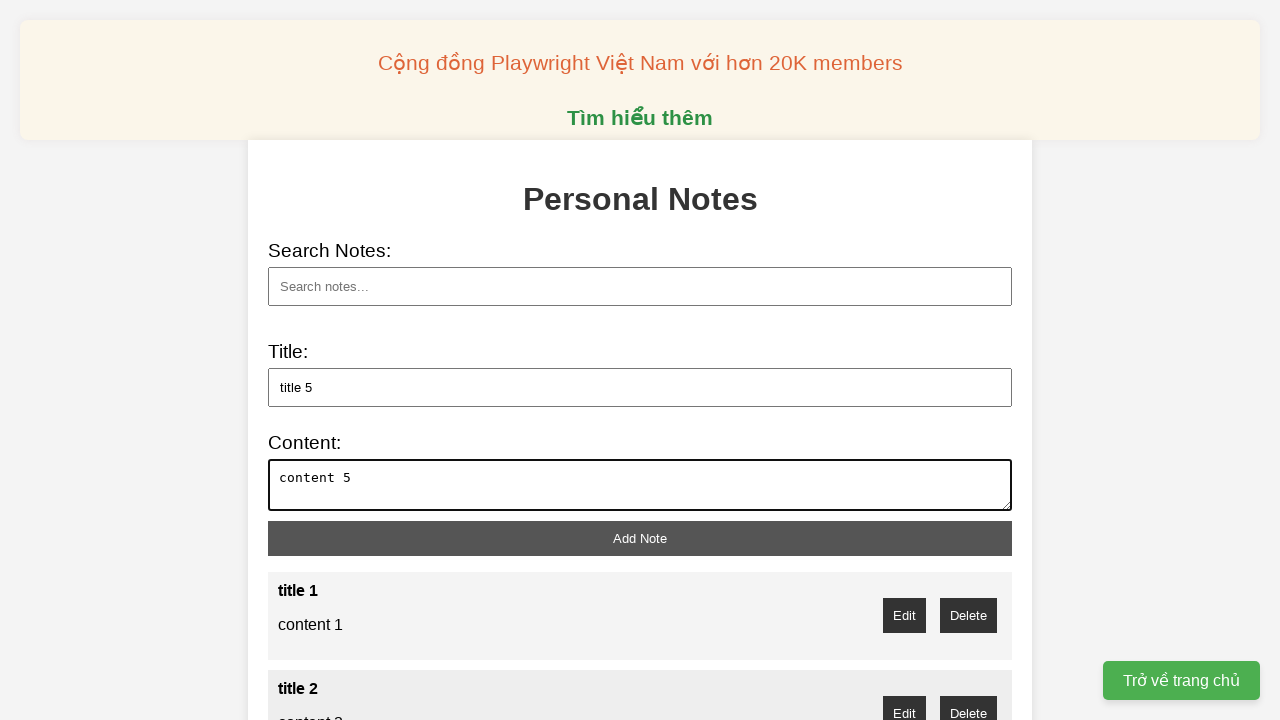

Clicked add note button to create note with title 'title 5' at (640, 538) on xpath=//button[@id='add-note']
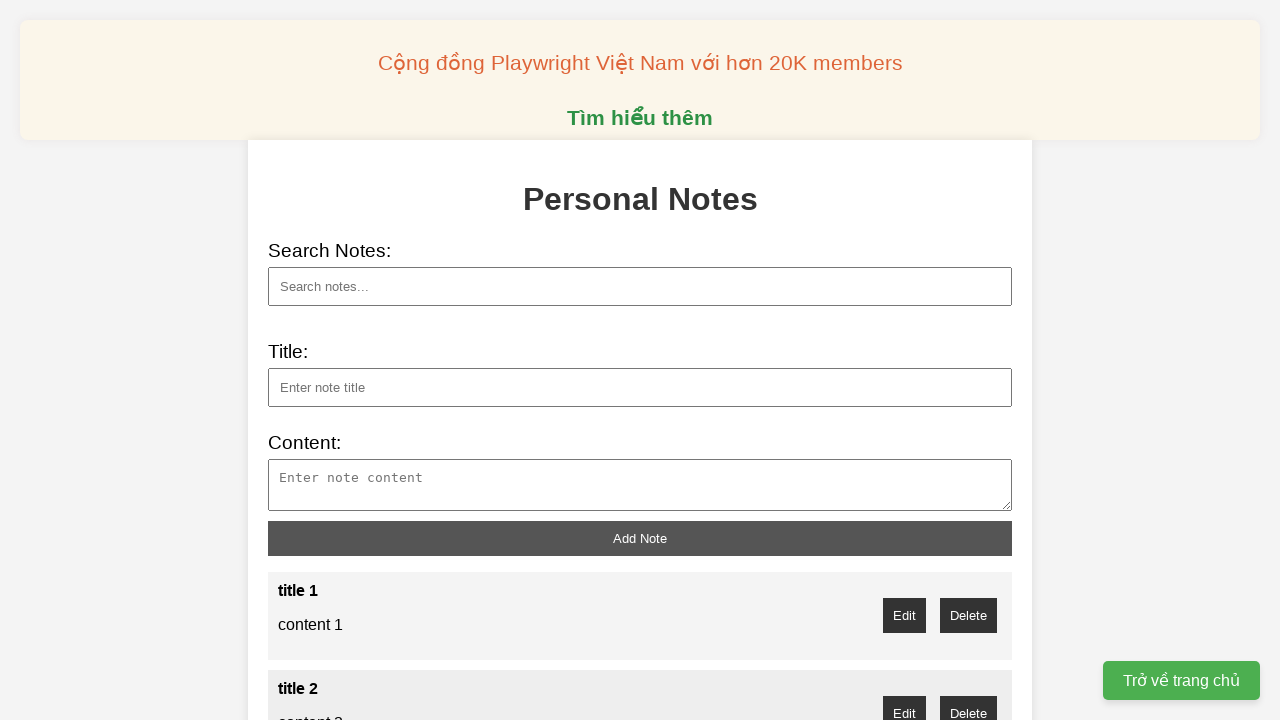

Filled note title field with 'title 6' on xpath=//input[@id='note-title']
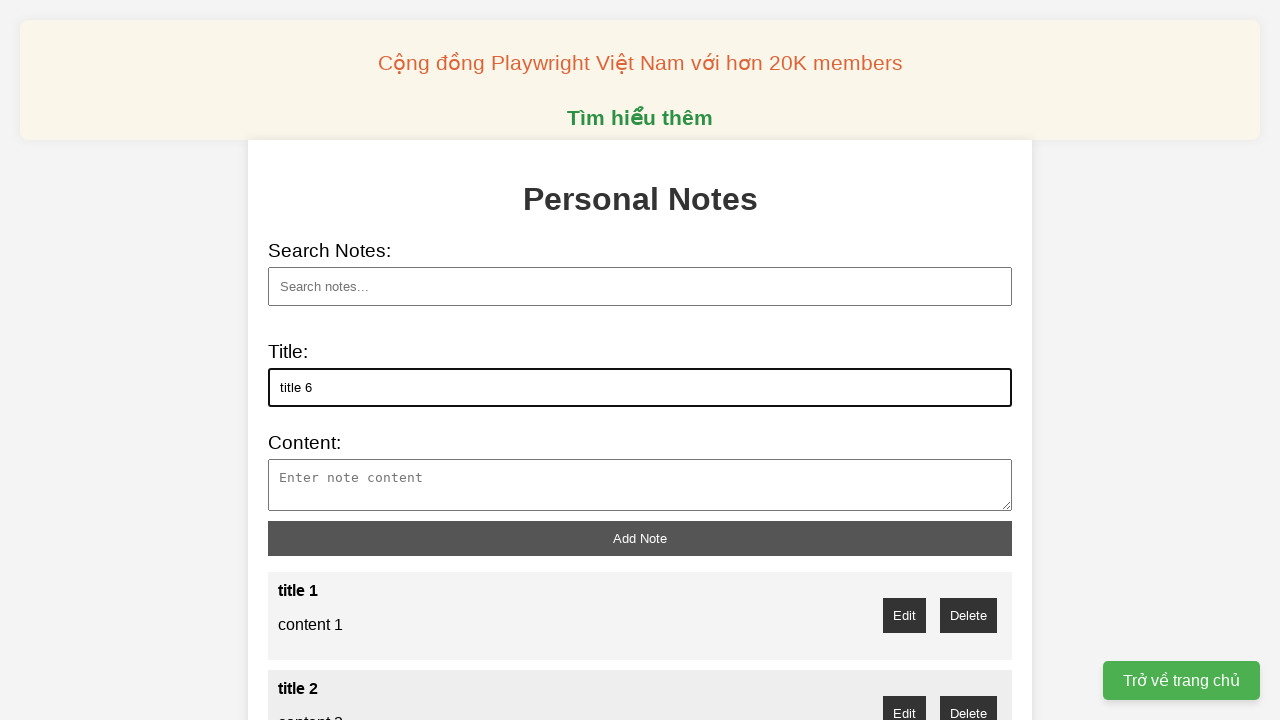

Filled note content field with 'content 6' on xpath=//textarea[@id='note-content']
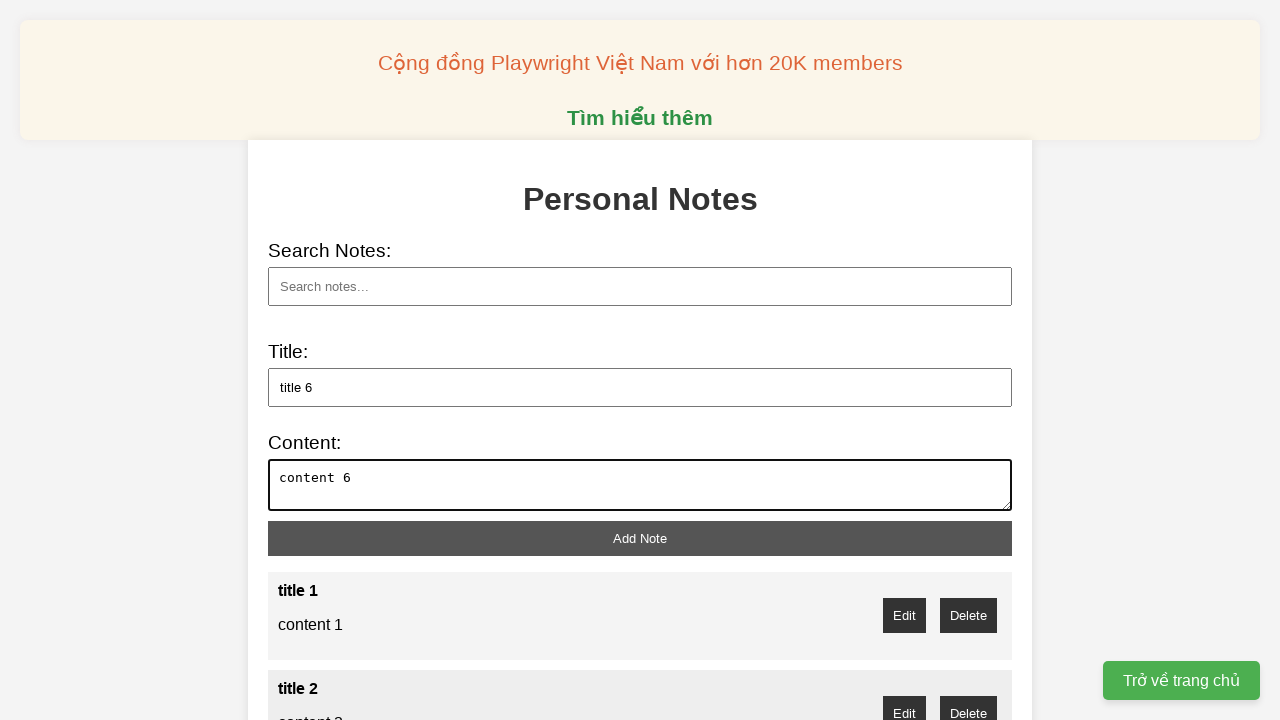

Clicked add note button to create note with title 'title 6' at (640, 538) on xpath=//button[@id='add-note']
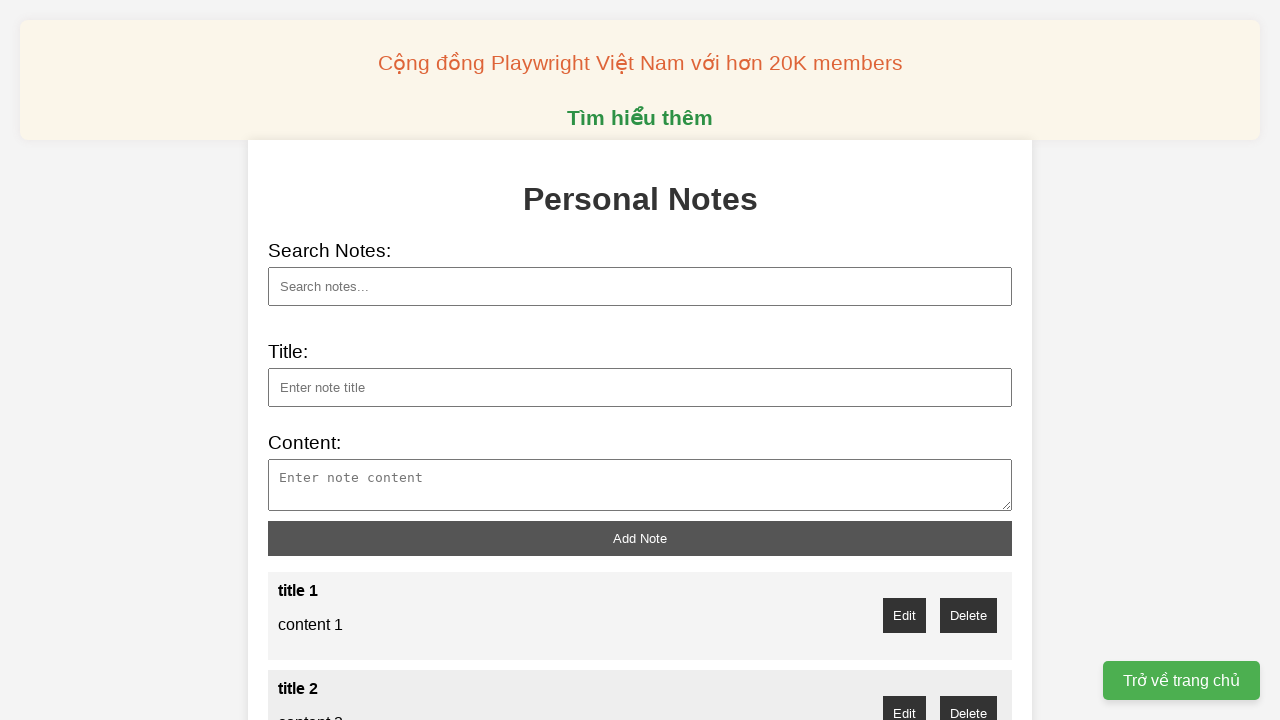

Filled note title field with 'title 7' on xpath=//input[@id='note-title']
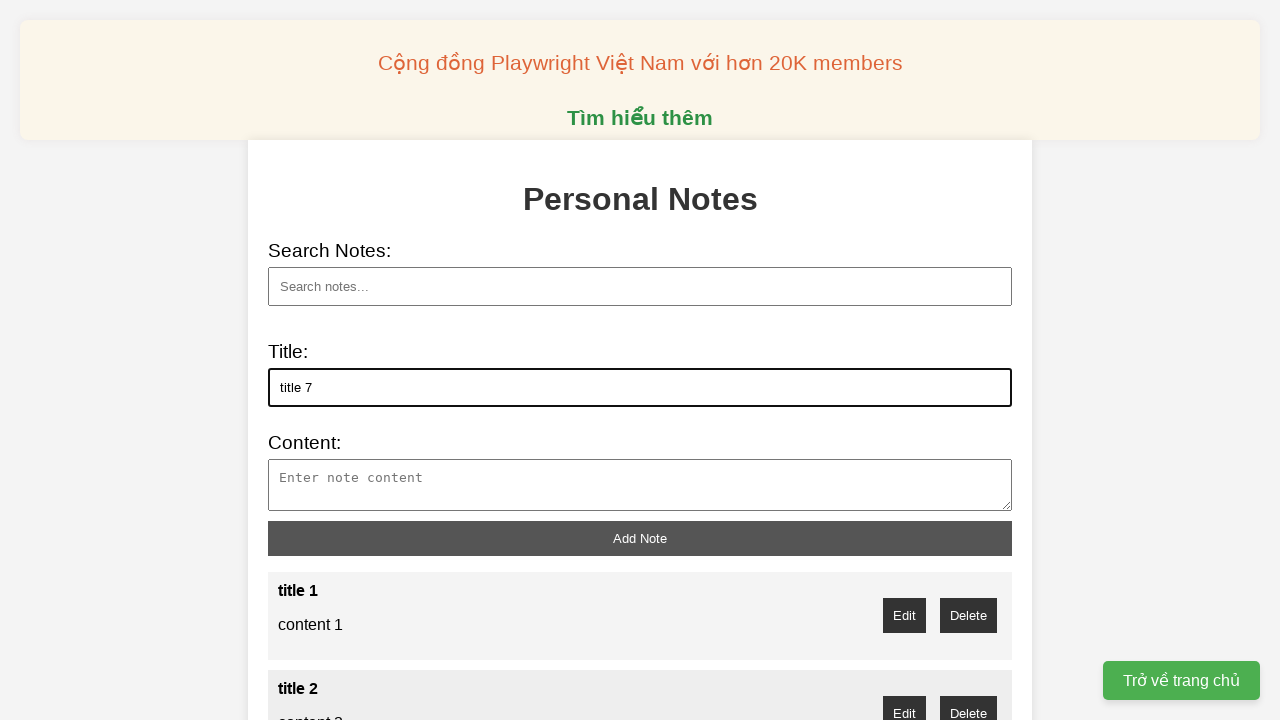

Filled note content field with 'content 7' on xpath=//textarea[@id='note-content']
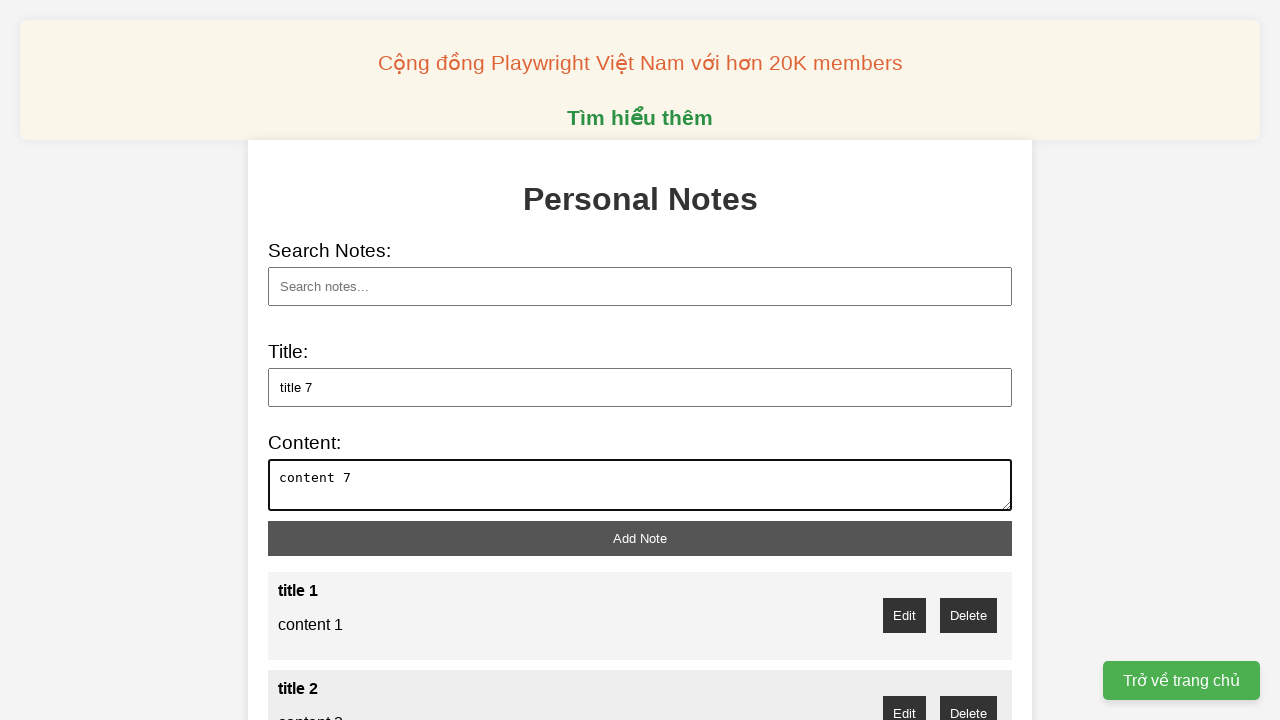

Clicked add note button to create note with title 'title 7' at (640, 538) on xpath=//button[@id='add-note']
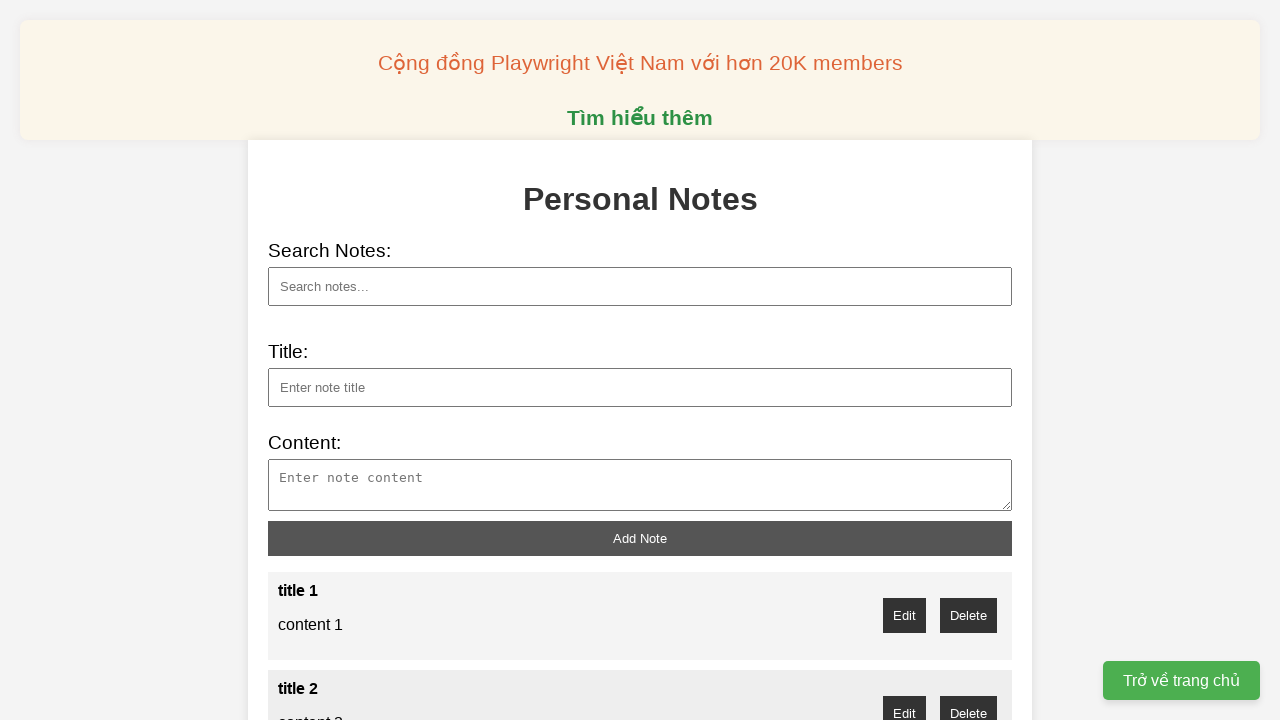

Filled note title field with 'title 8' on xpath=//input[@id='note-title']
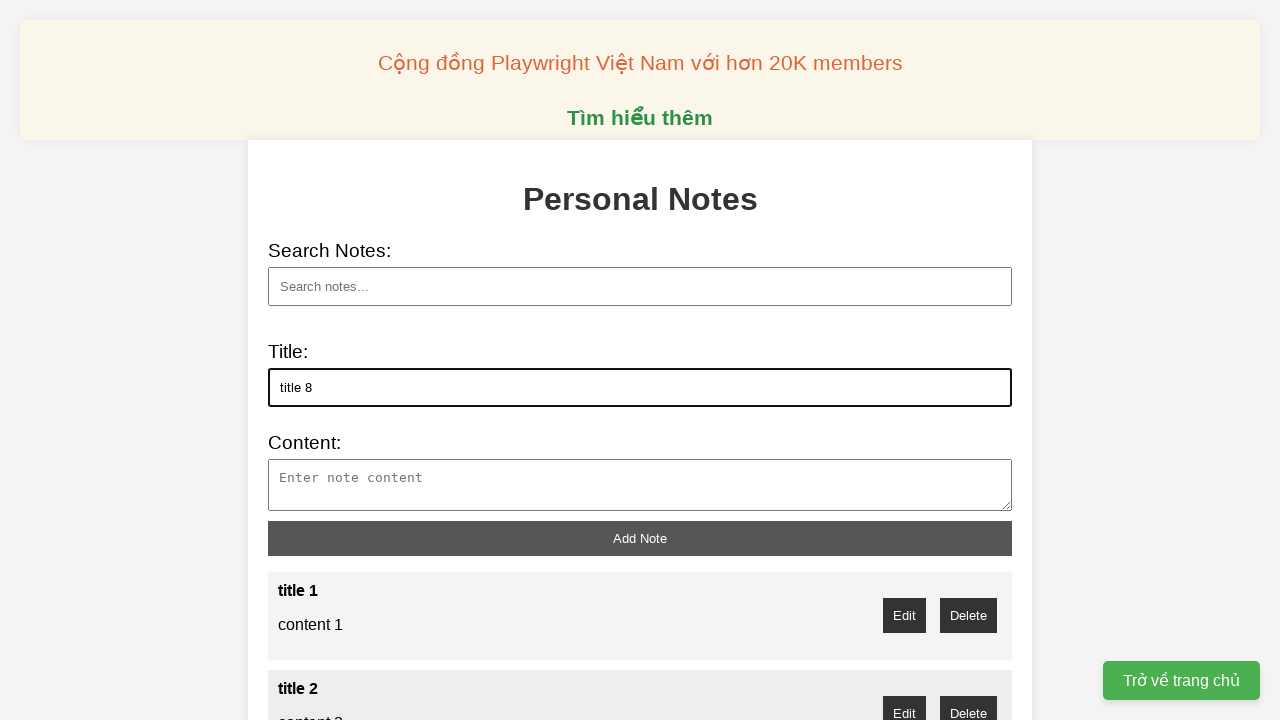

Filled note content field with 'content 8' on xpath=//textarea[@id='note-content']
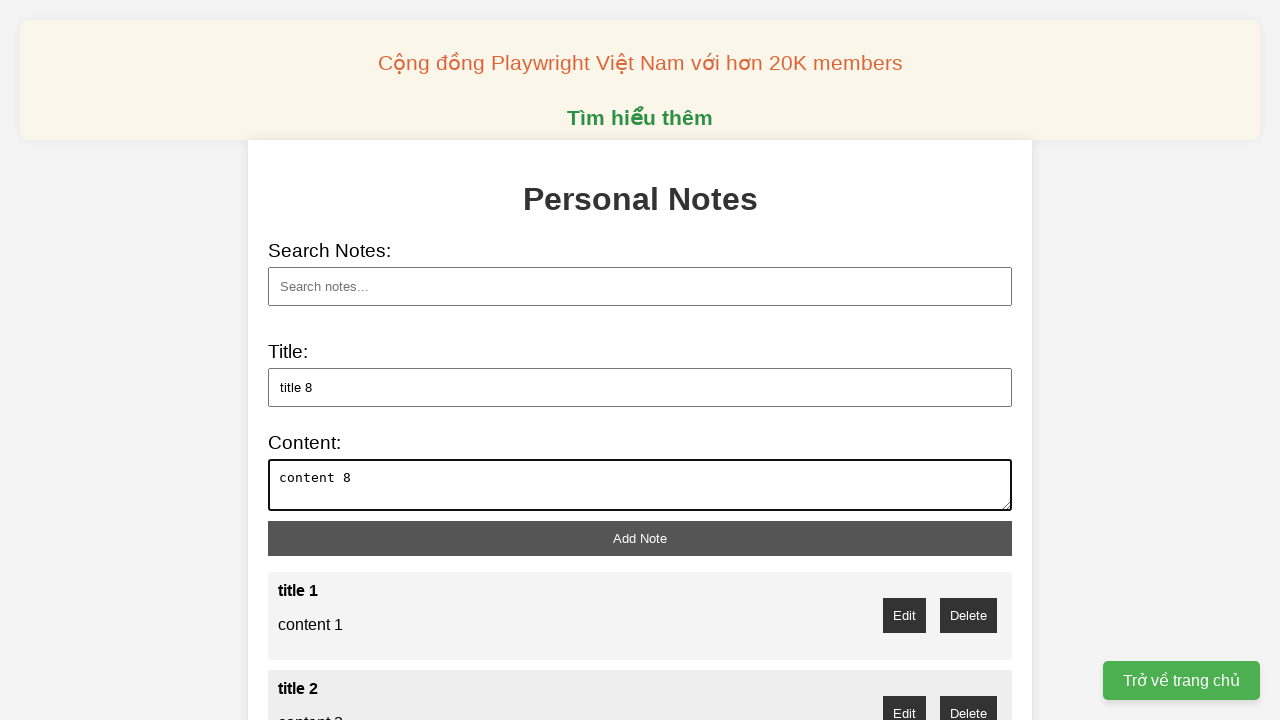

Clicked add note button to create note with title 'title 8' at (640, 538) on xpath=//button[@id='add-note']
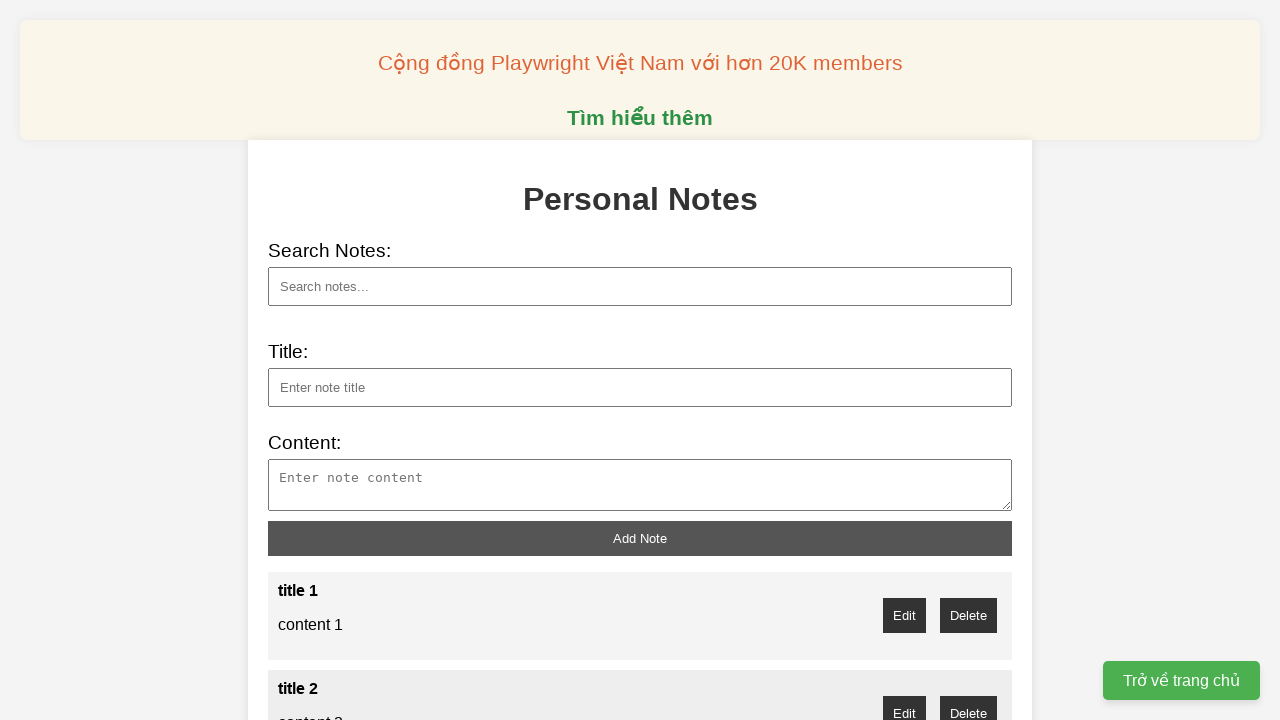

Filled note title field with 'title 9' on xpath=//input[@id='note-title']
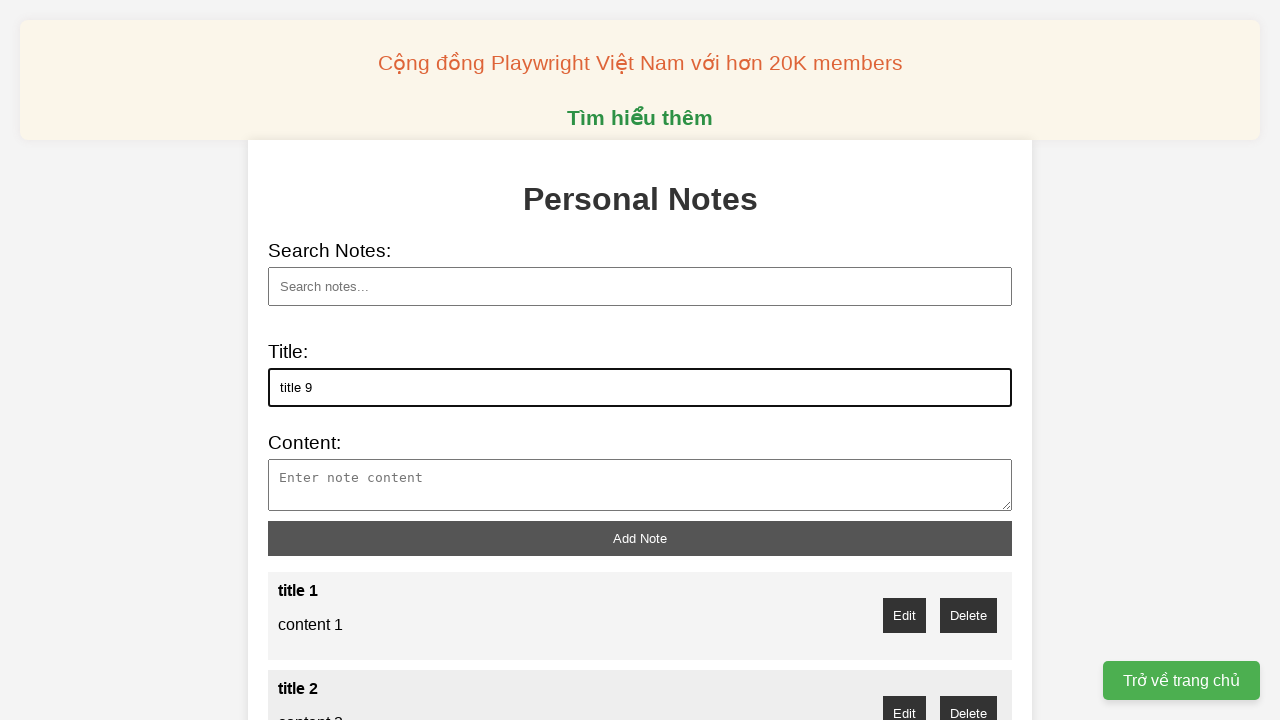

Filled note content field with 'content 9' on xpath=//textarea[@id='note-content']
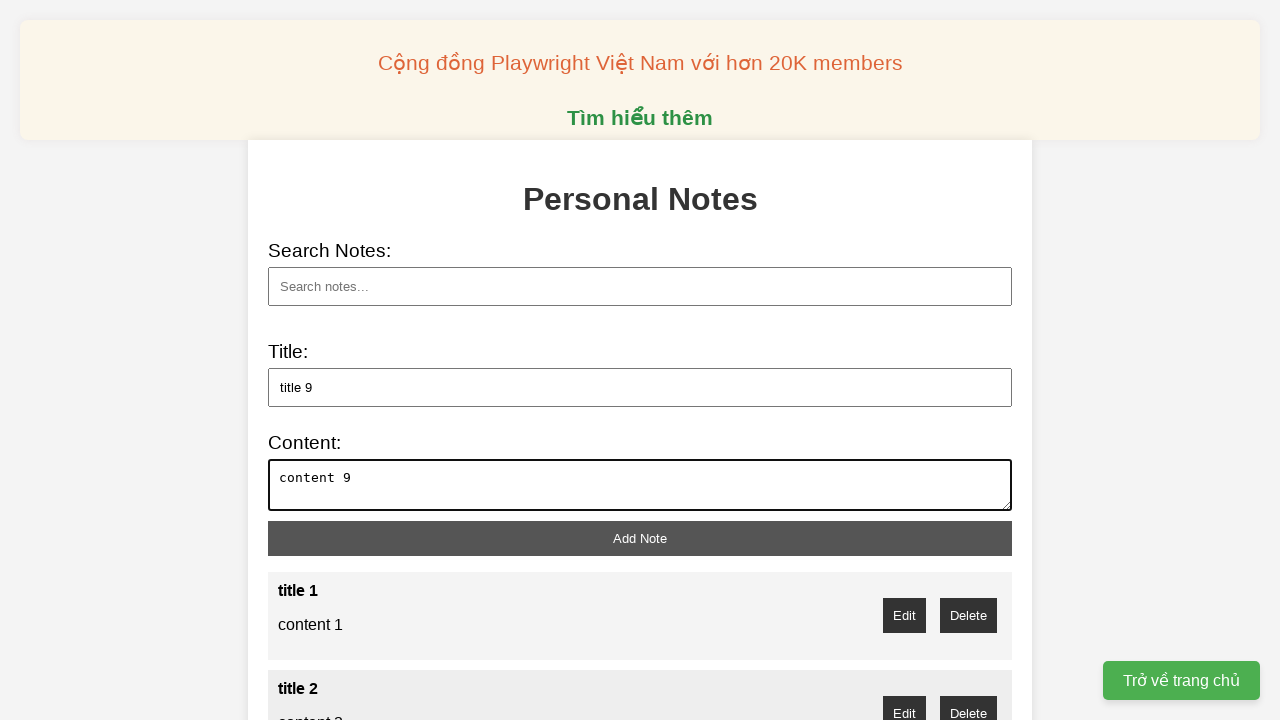

Clicked add note button to create note with title 'title 9' at (640, 538) on xpath=//button[@id='add-note']
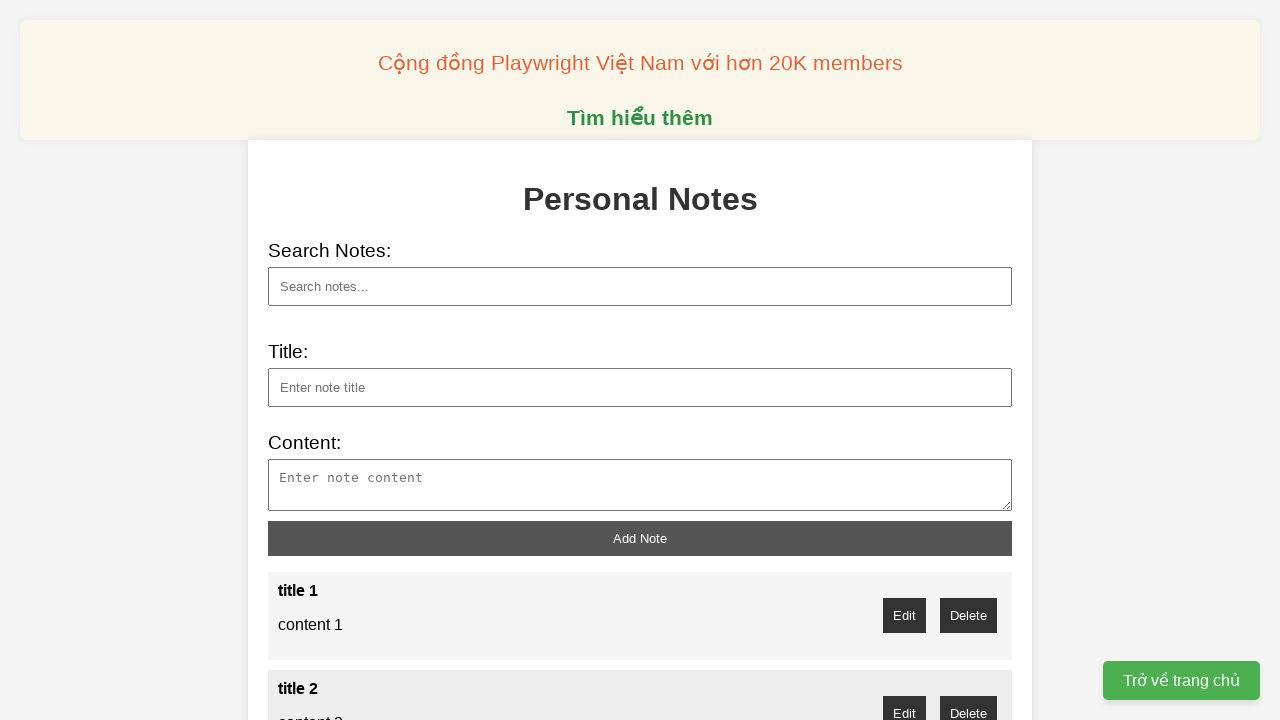

Filled note title field with 'title 10' on xpath=//input[@id='note-title']
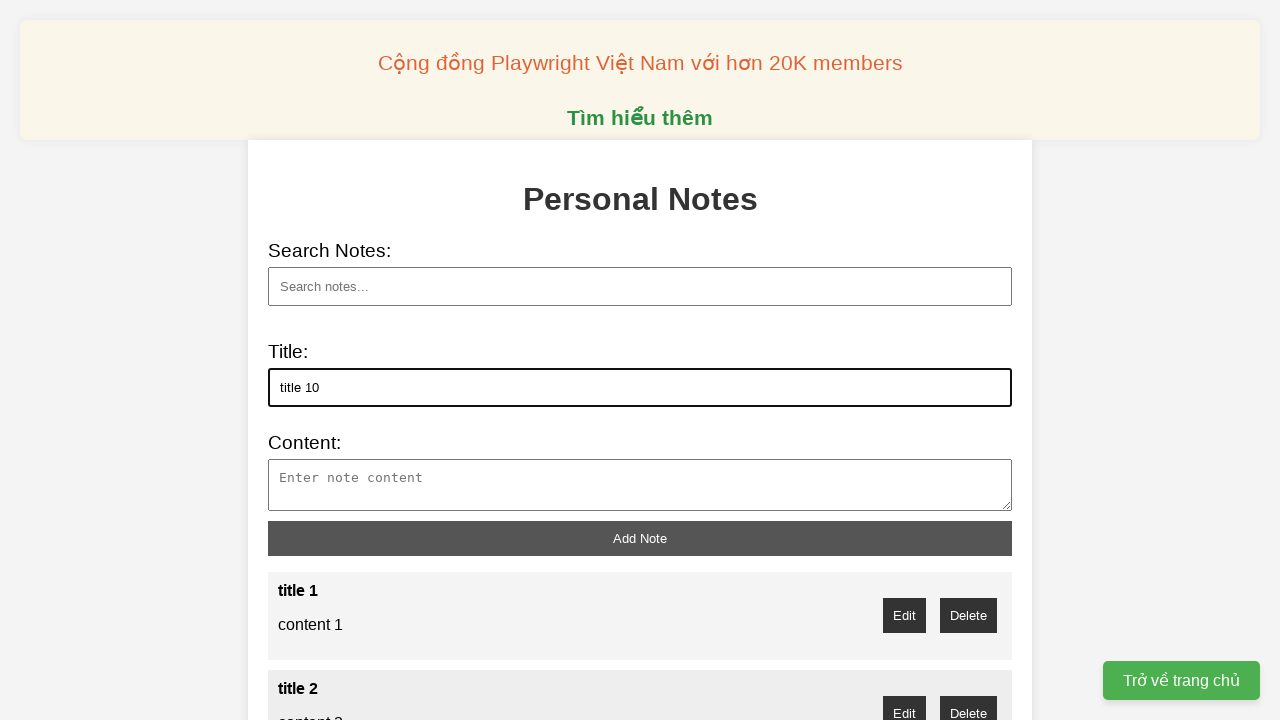

Filled note content field with 'content 10' on xpath=//textarea[@id='note-content']
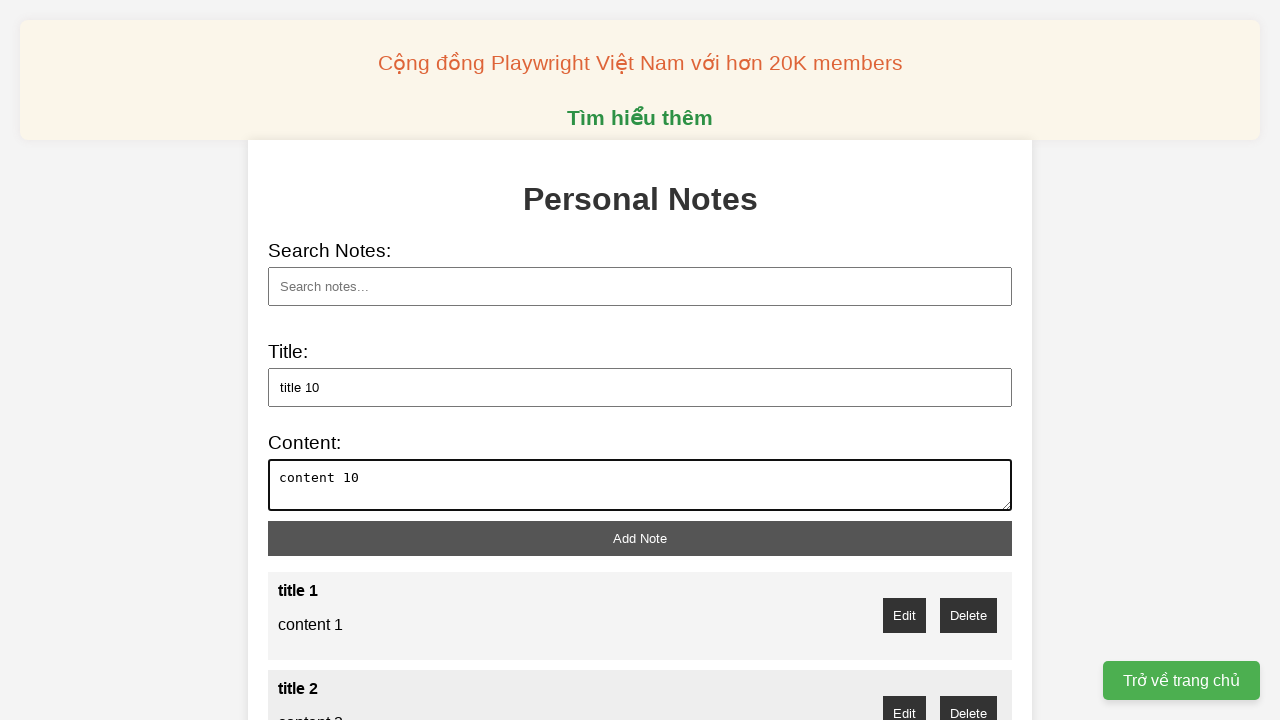

Clicked add note button to create note with title 'title 10' at (640, 538) on xpath=//button[@id='add-note']
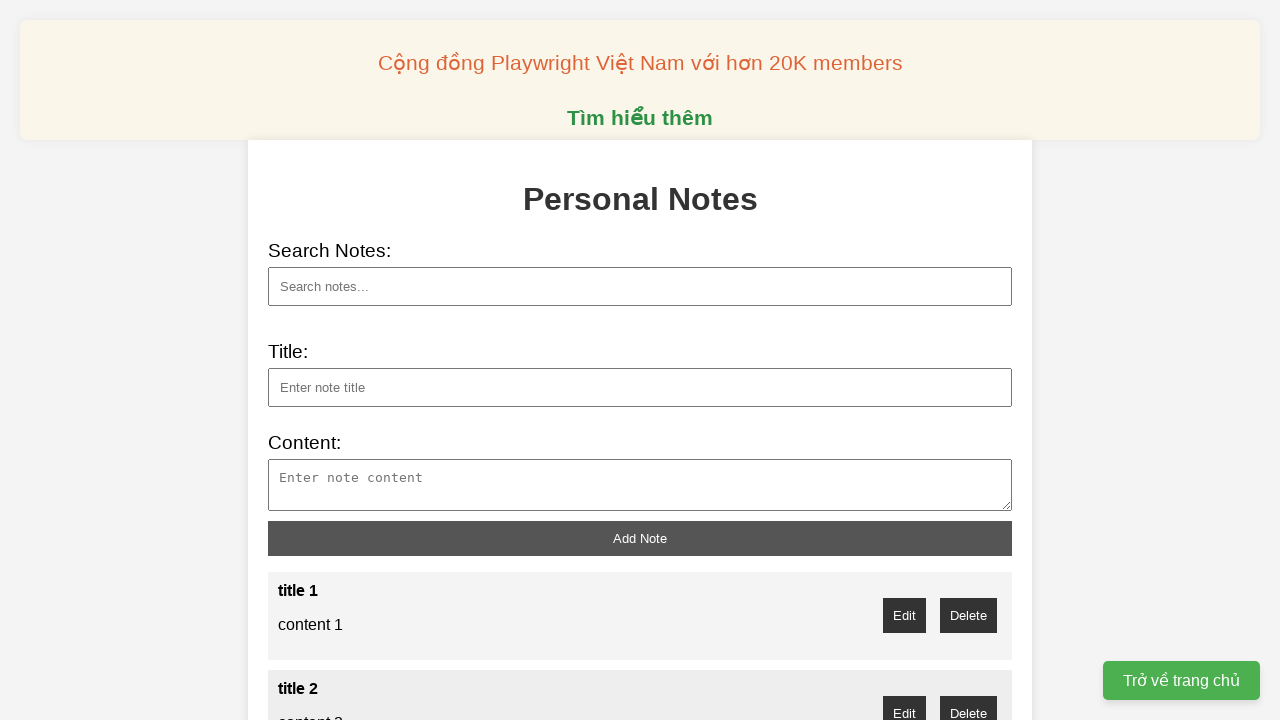

Filled search field with 'title 7' to search for note on xpath=//input[@id='search']
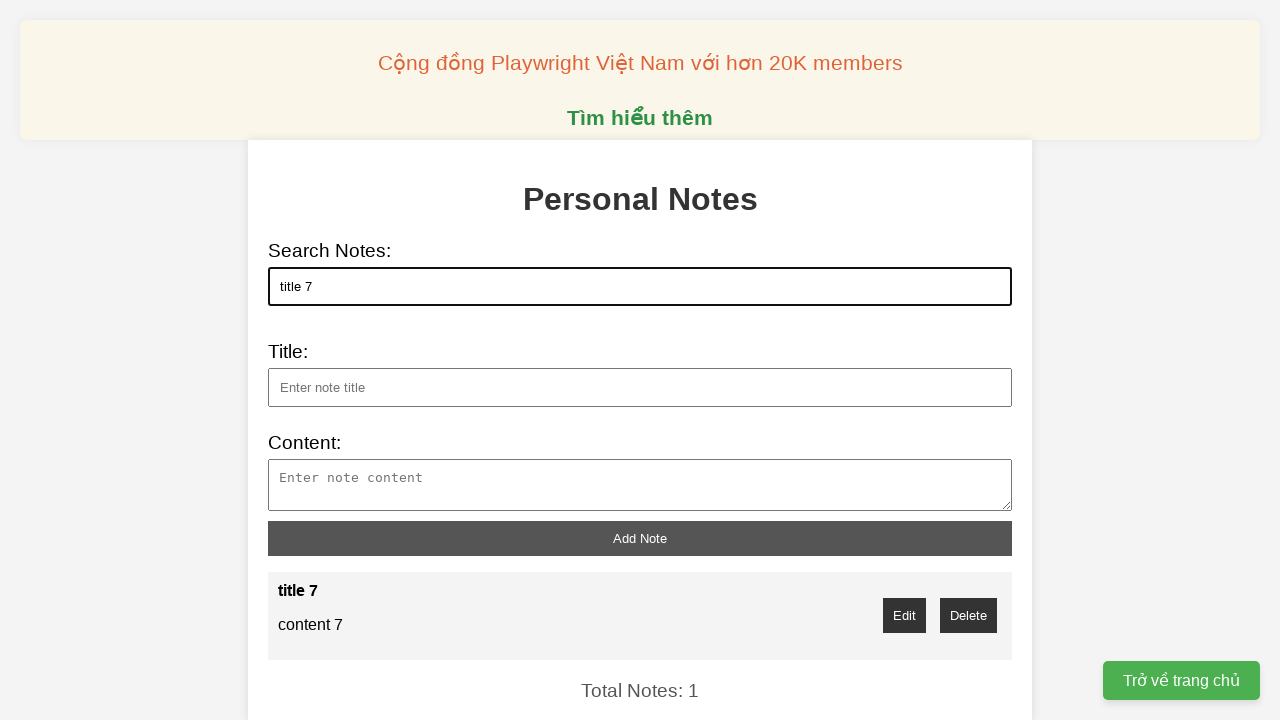

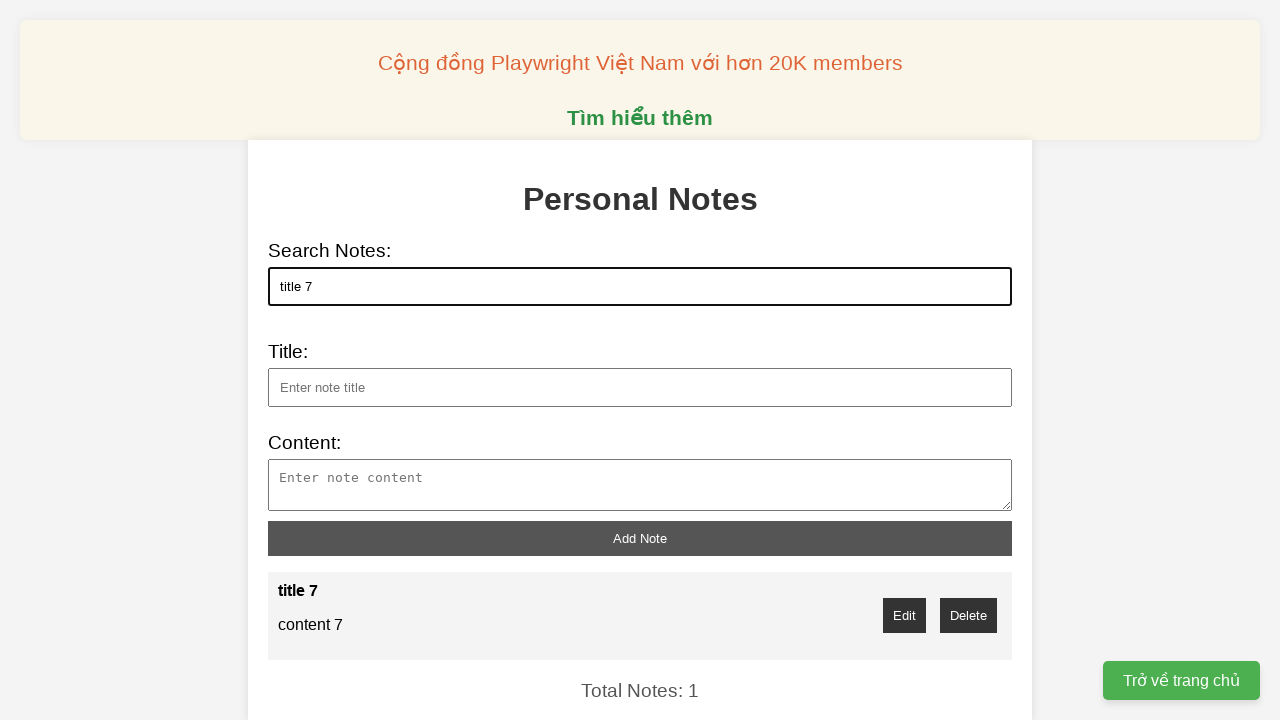